Tests radio button and checkbox interactions by clicking all radio buttons sequentially and then selecting all checkboxes on the automation practice page

Starting URL: https://rahulshettyacademy.com/AutomationPractice/

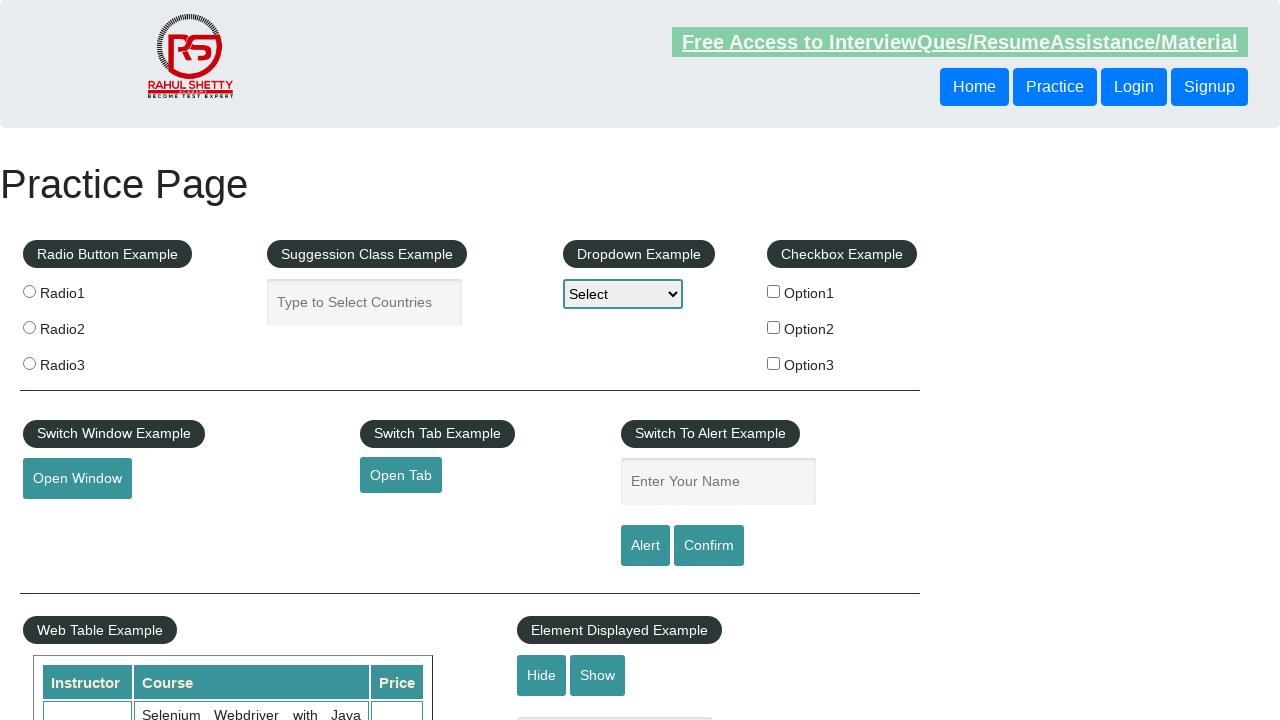

Navigated to automation practice page
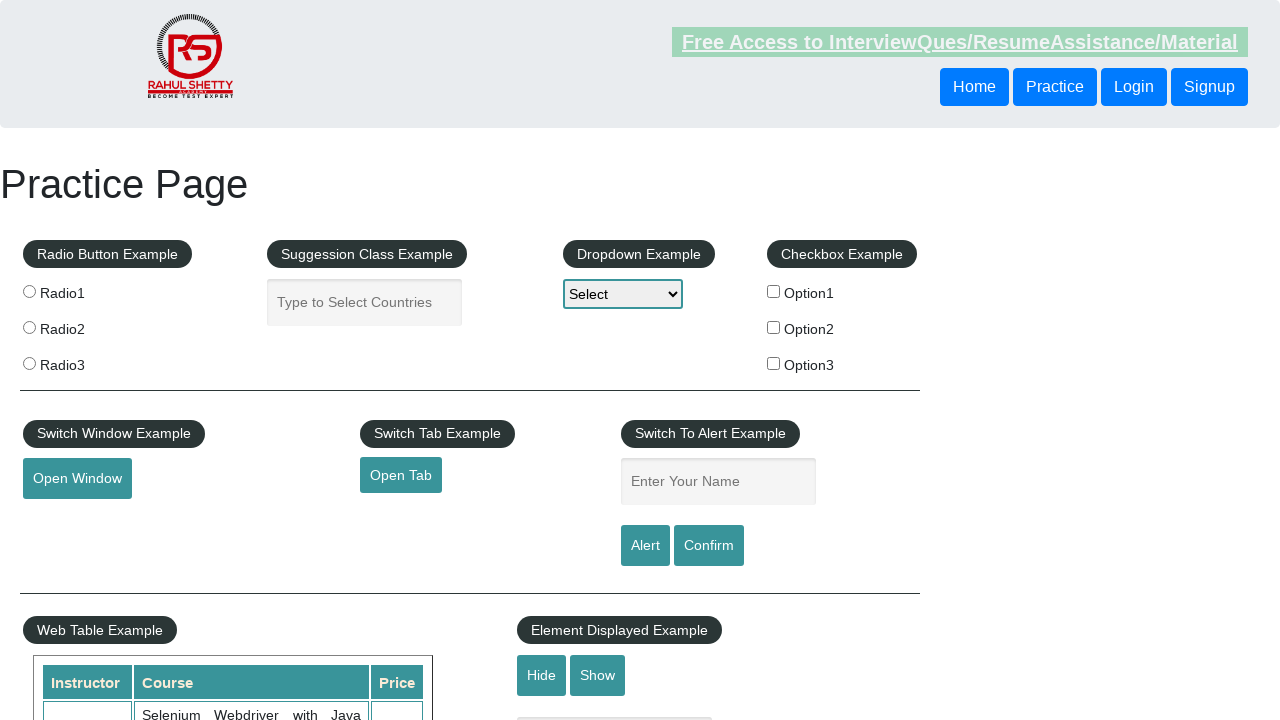

Located all radio buttons on the page
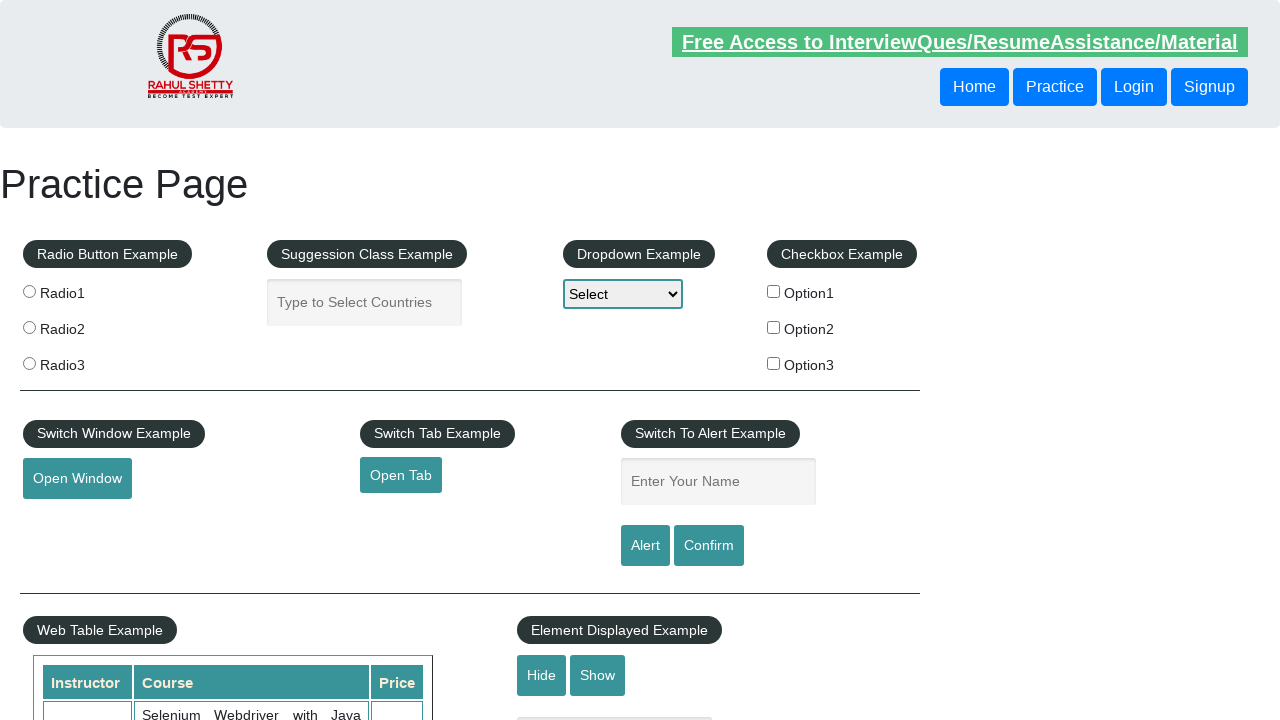

Clicked a radio button at (29, 291) on xpath=//input[@class='radioButton'] >> nth=0
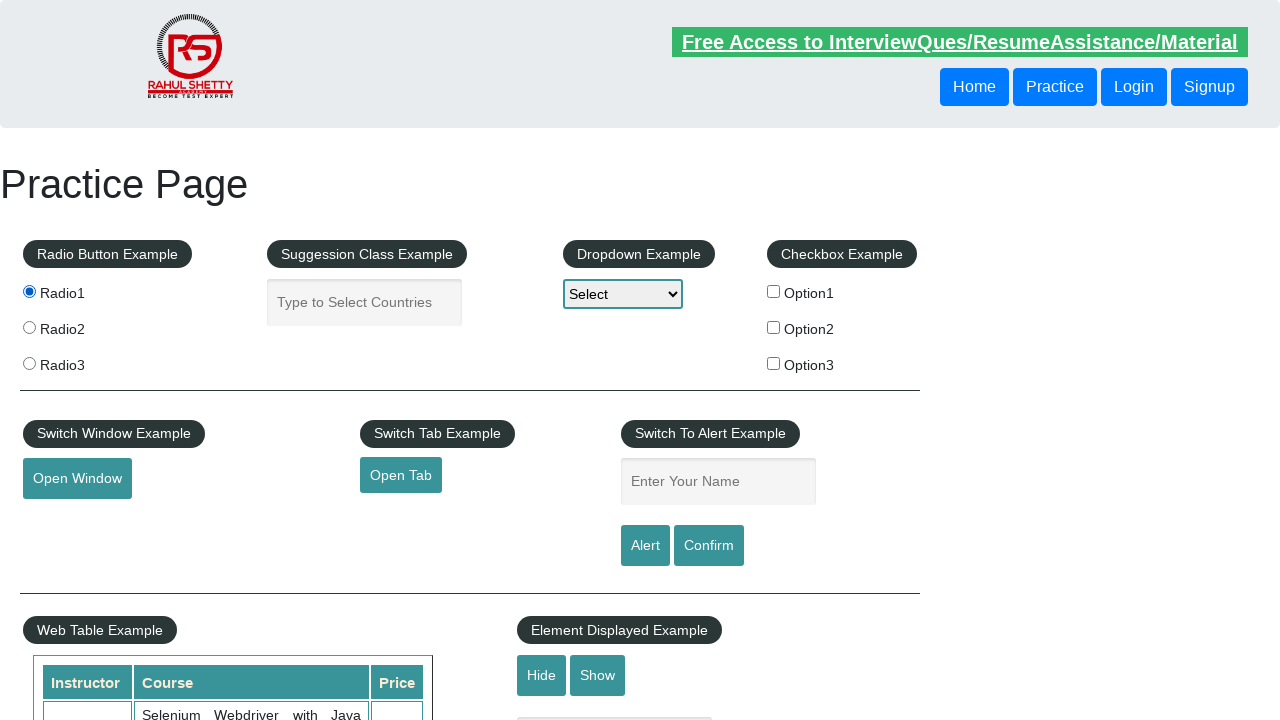

Clicked a radio button at (29, 327) on xpath=//input[@class='radioButton'] >> nth=1
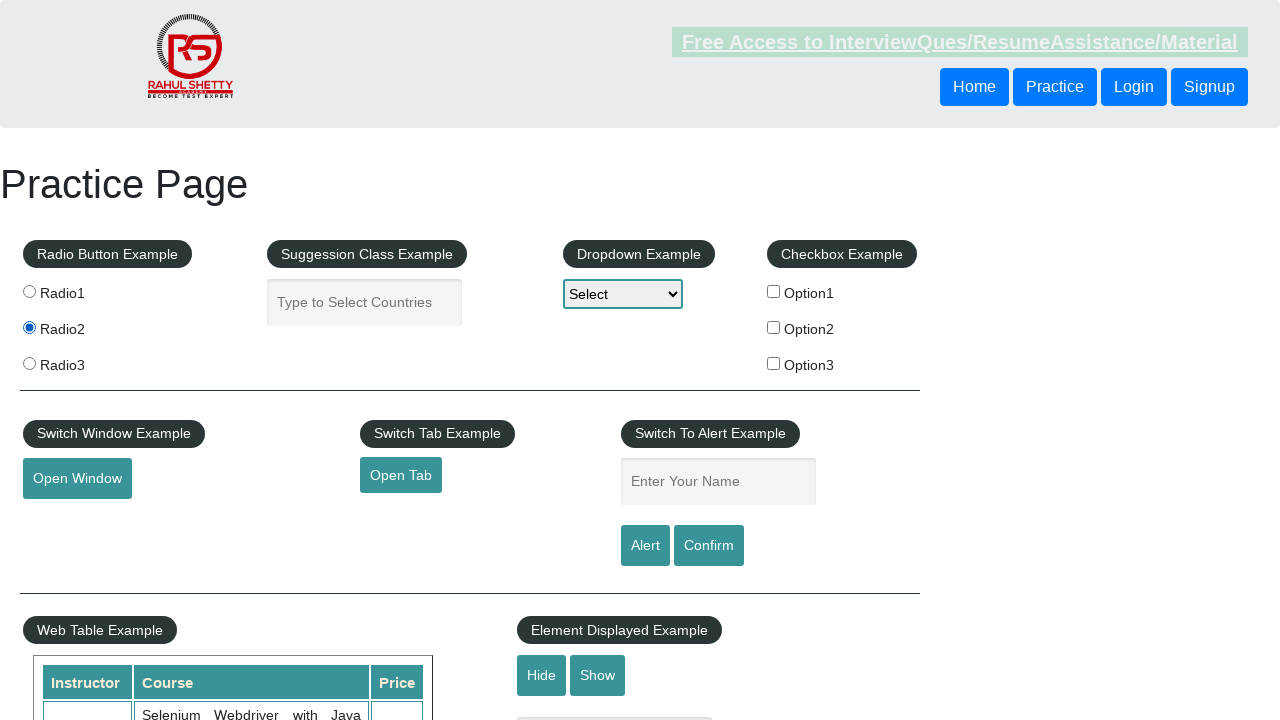

Clicked a radio button at (29, 363) on xpath=//input[@class='radioButton'] >> nth=2
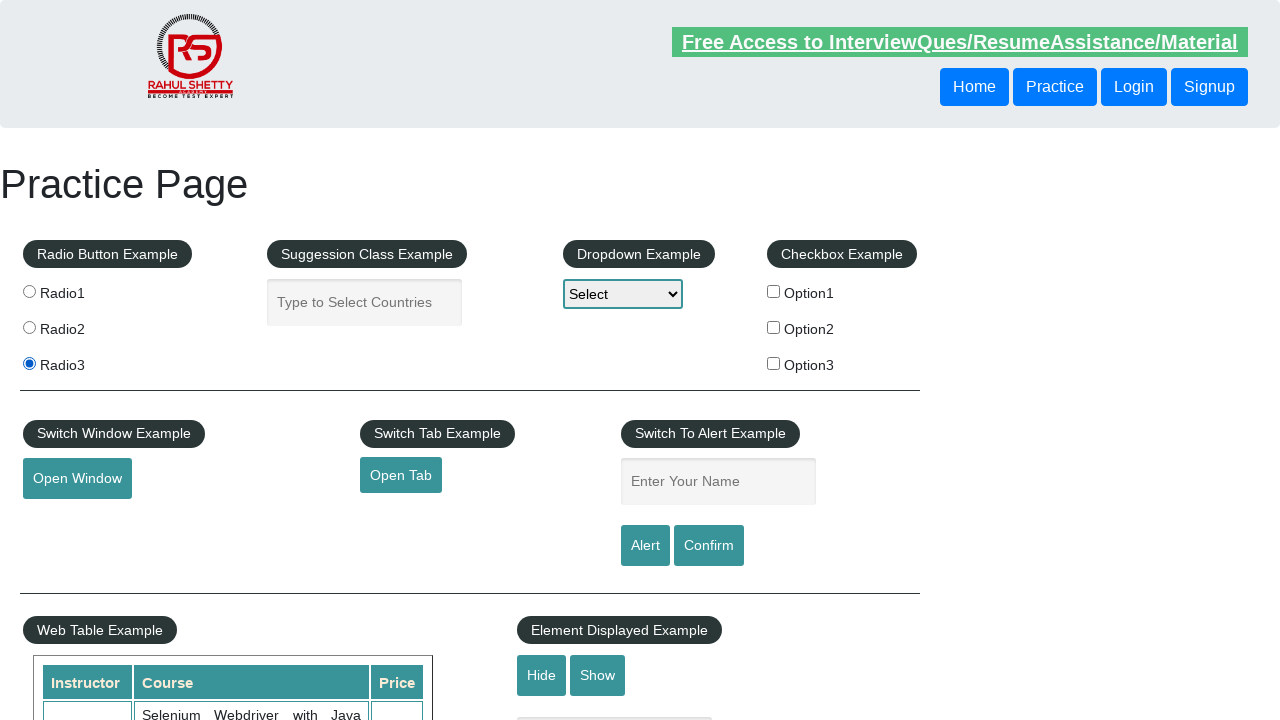

Located all checkboxes on the page
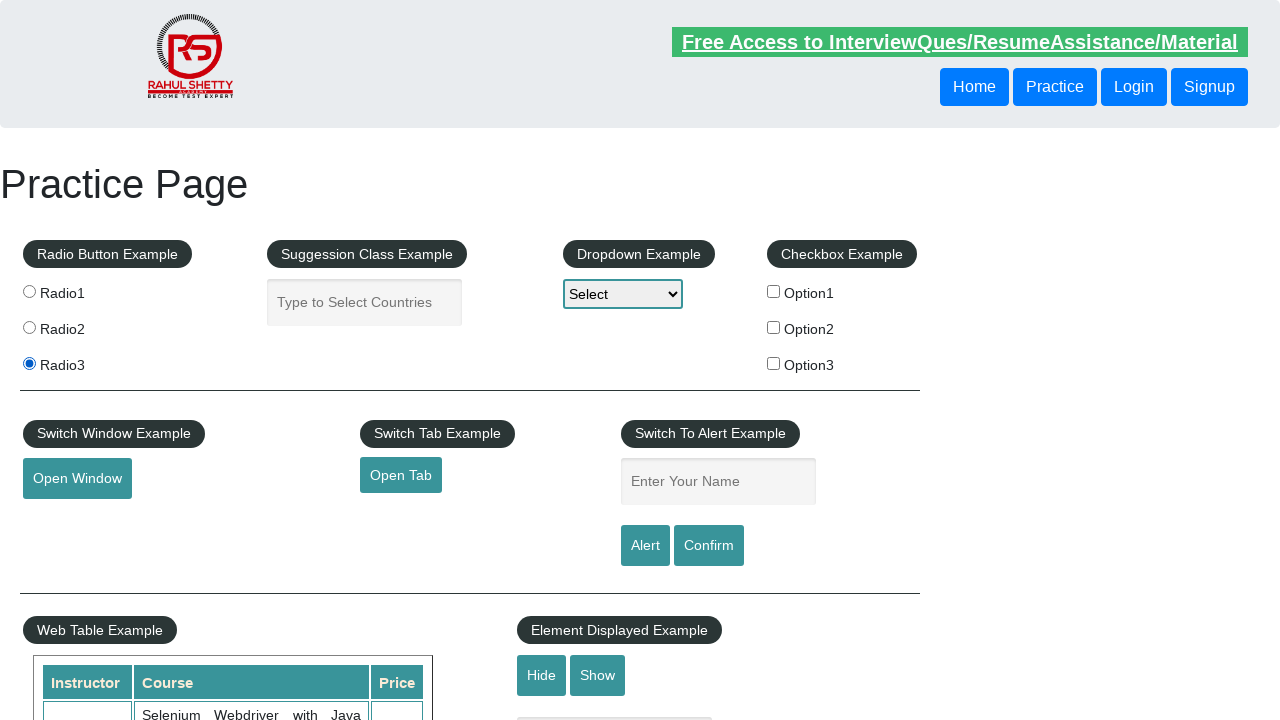

Clicked a checkbox at (774, 291) on xpath=//fieldset//input[@type='checkbox'] >> nth=0
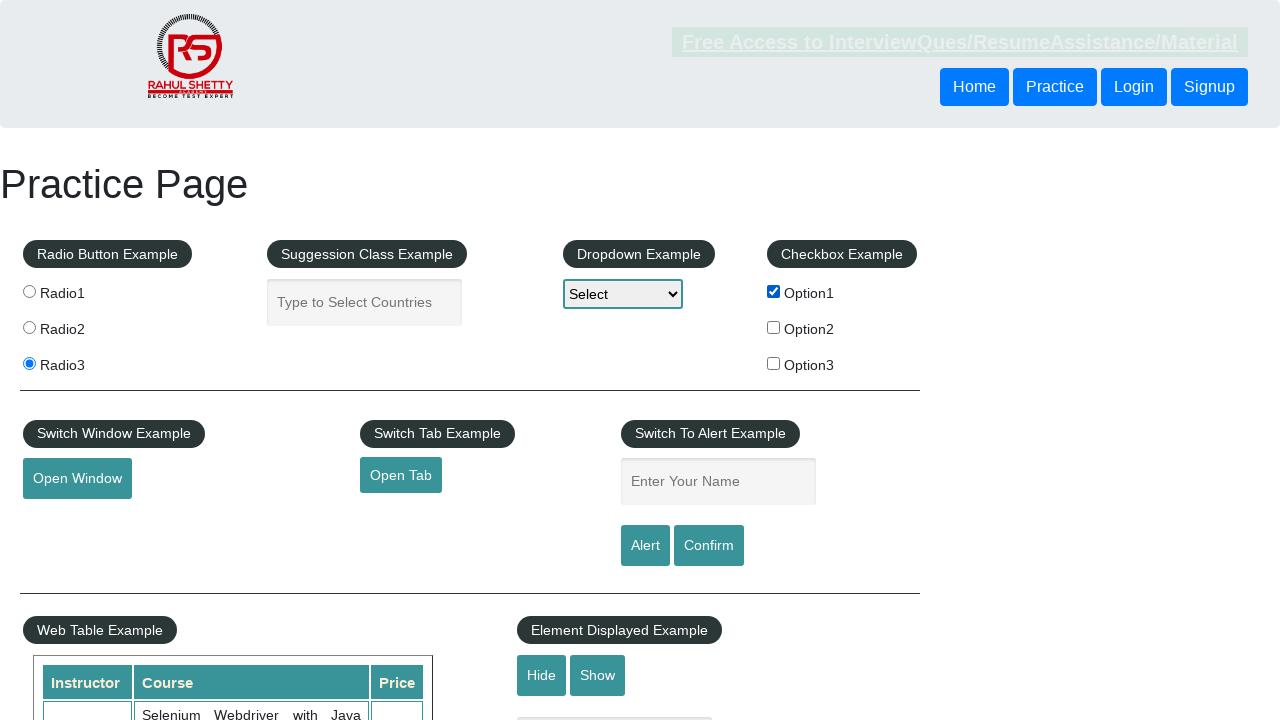

Clicked a checkbox at (774, 327) on xpath=//fieldset//input[@type='checkbox'] >> nth=1
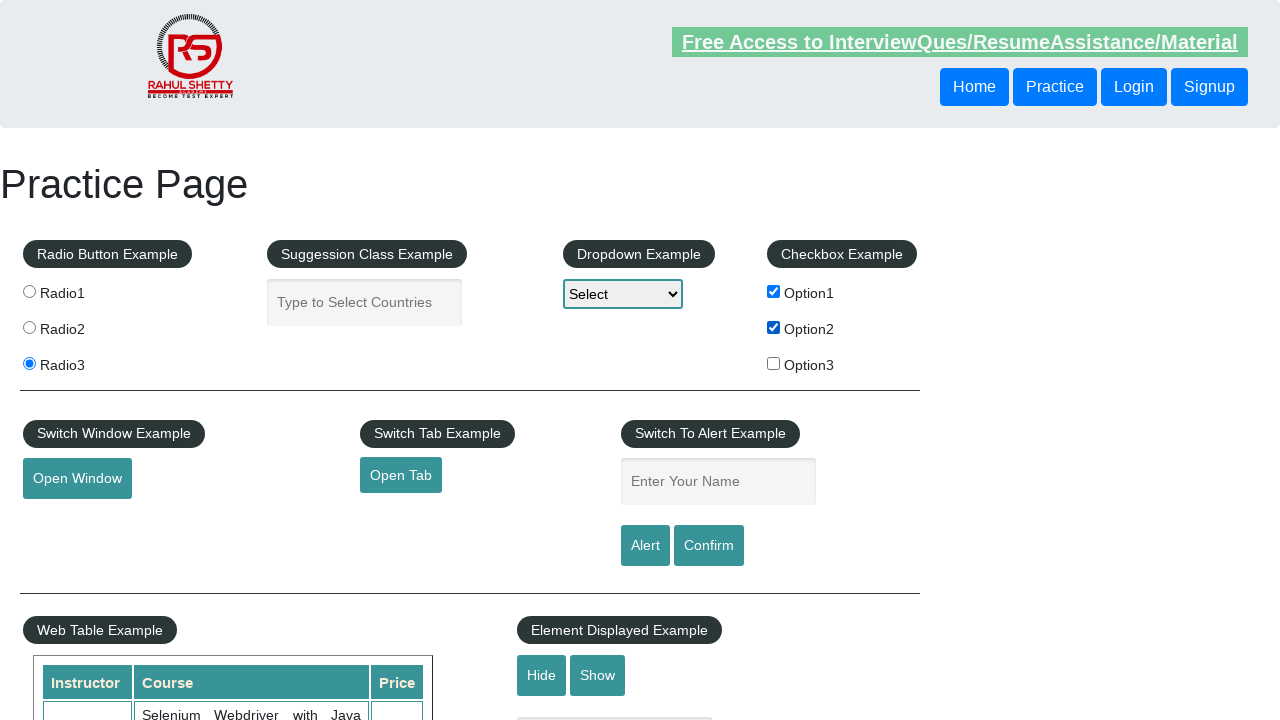

Clicked a checkbox at (774, 363) on xpath=//fieldset//input[@type='checkbox'] >> nth=2
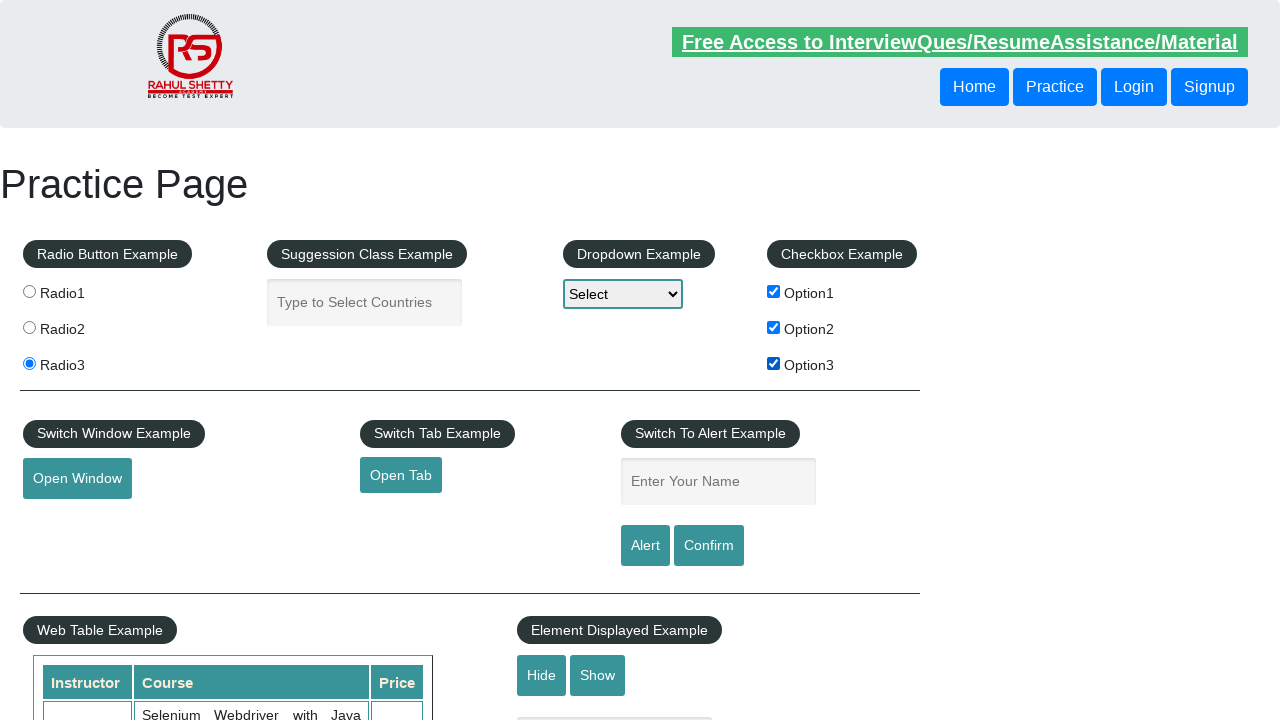

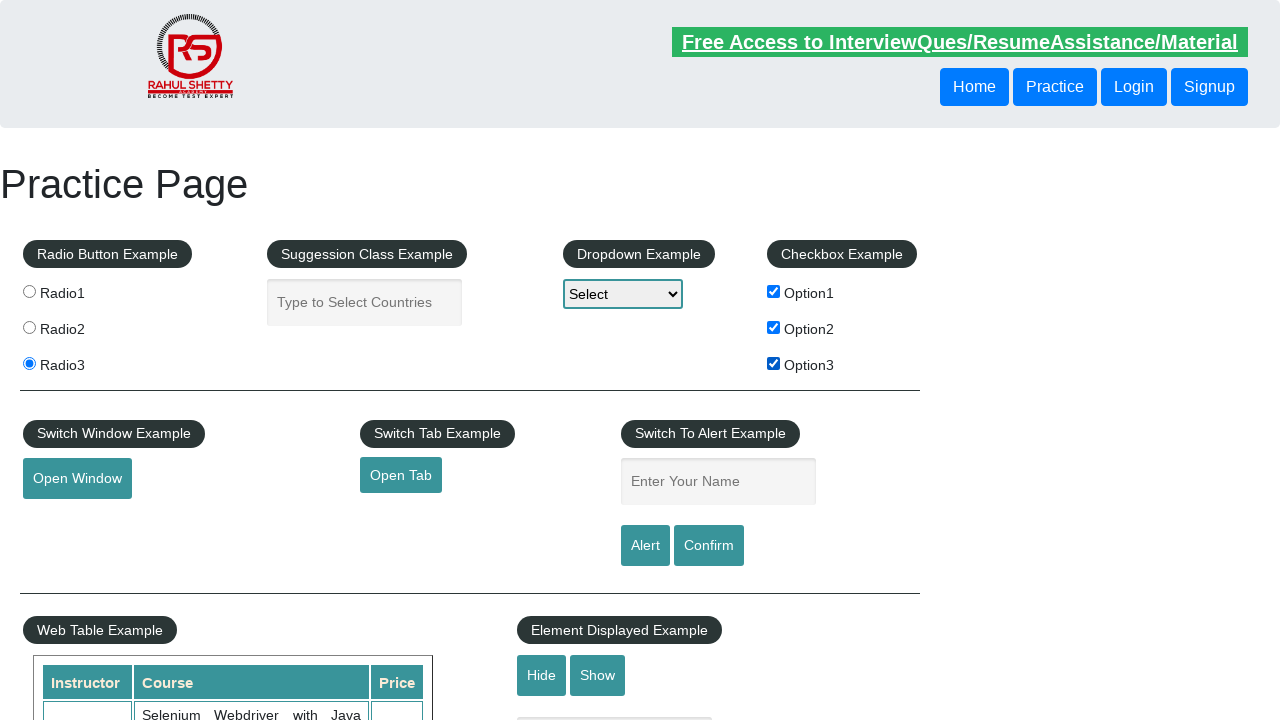